Tests drag and drop functionality within an iframe by dragging an element and dropping it onto a target area

Starting URL: https://jqueryui.com/droppable/

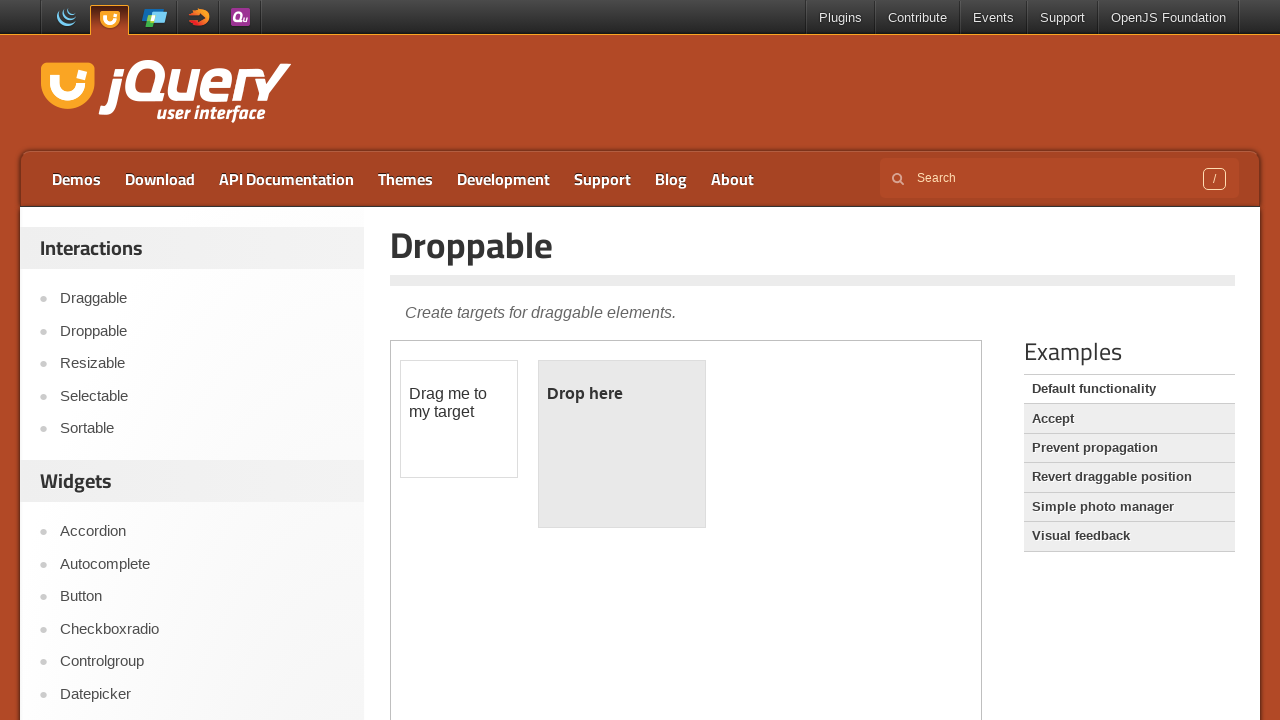

Located the iframe containing the drag-drop demo
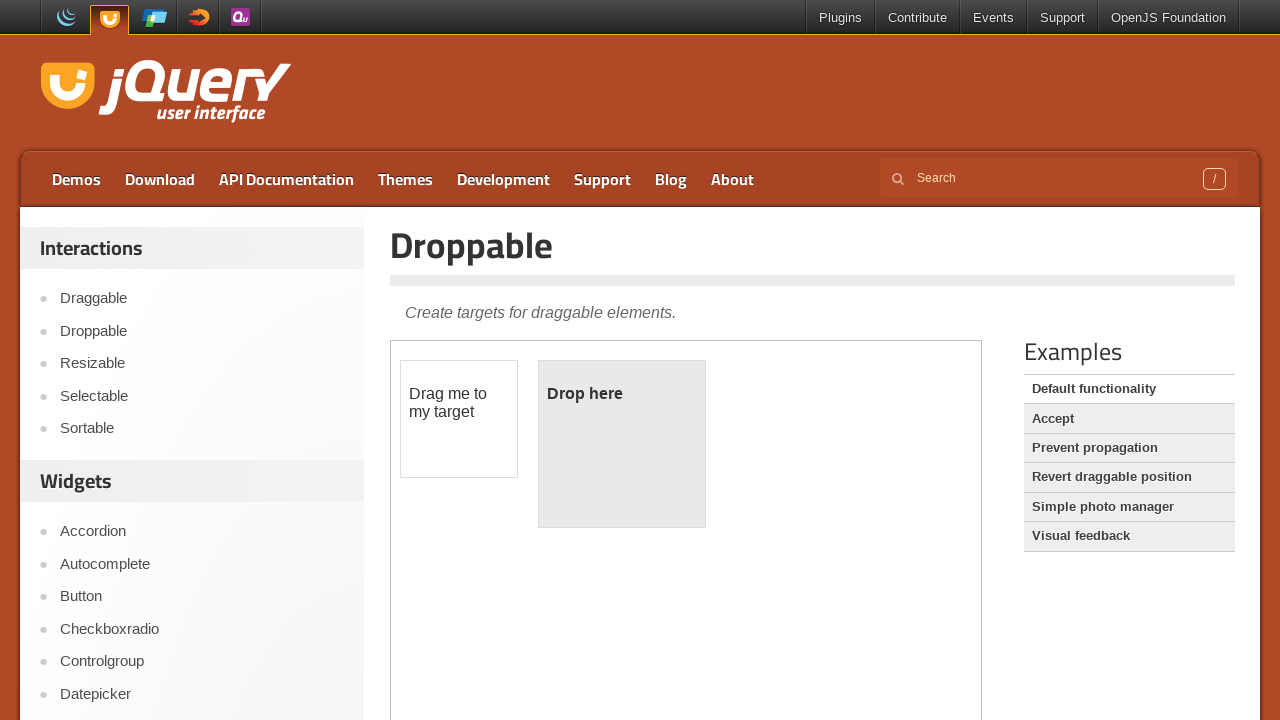

Located the draggable element within the iframe
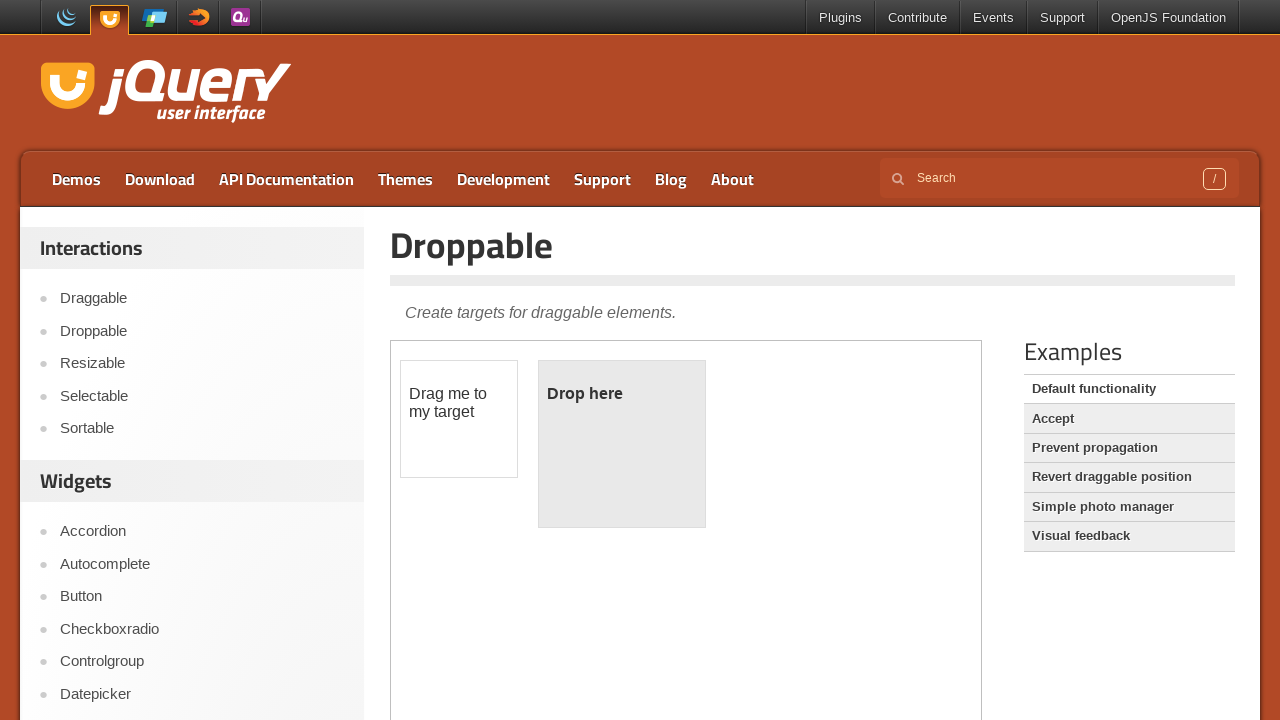

Located the droppable target element within the iframe
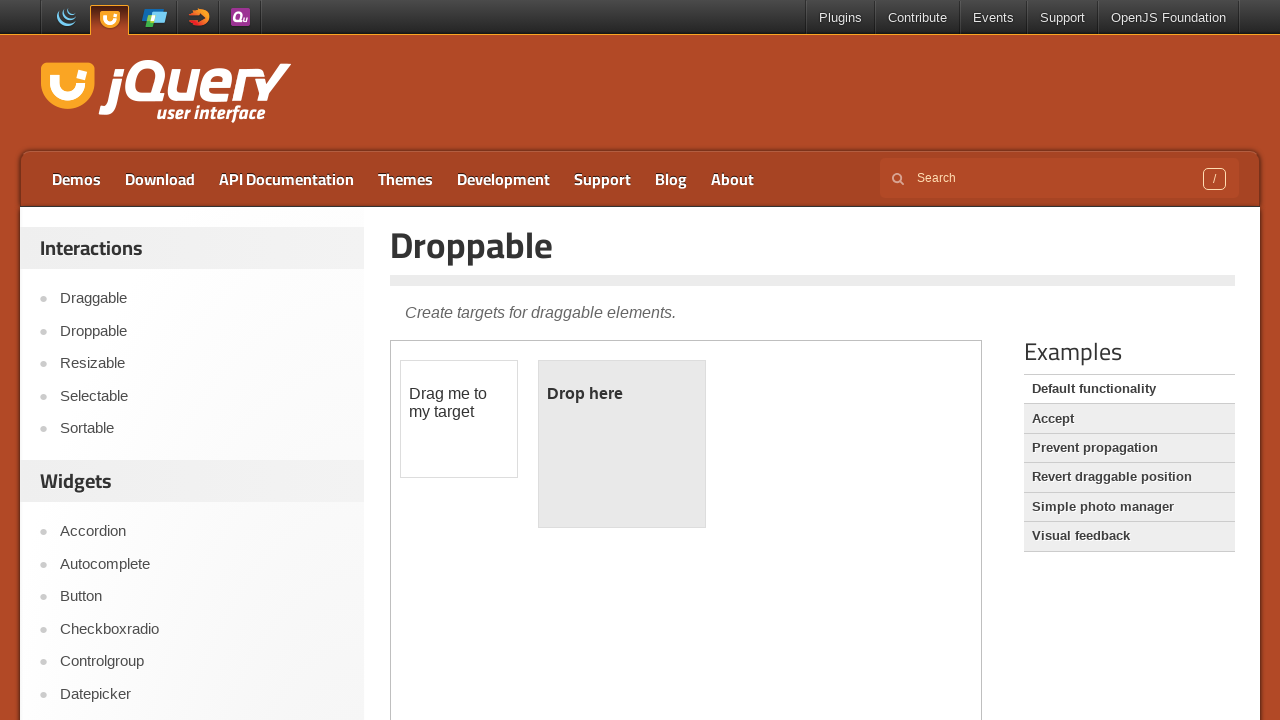

Performed drag and drop action from draggable element to droppable target at (622, 444)
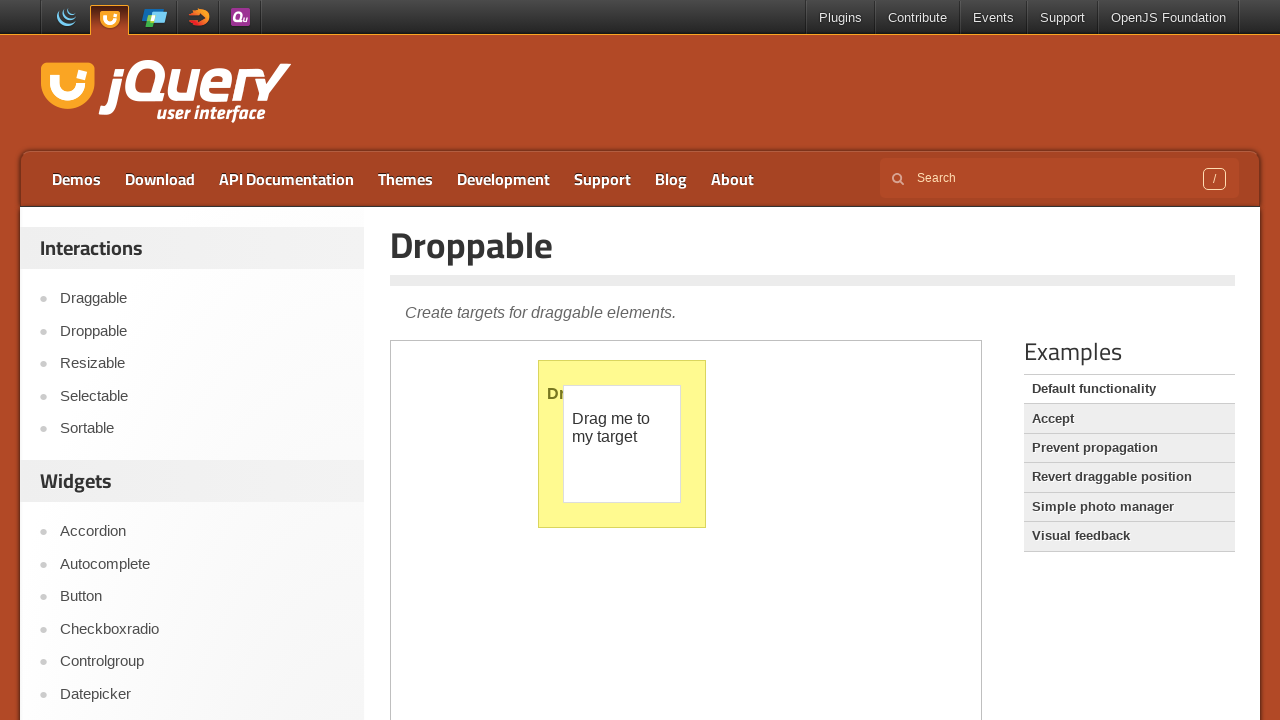

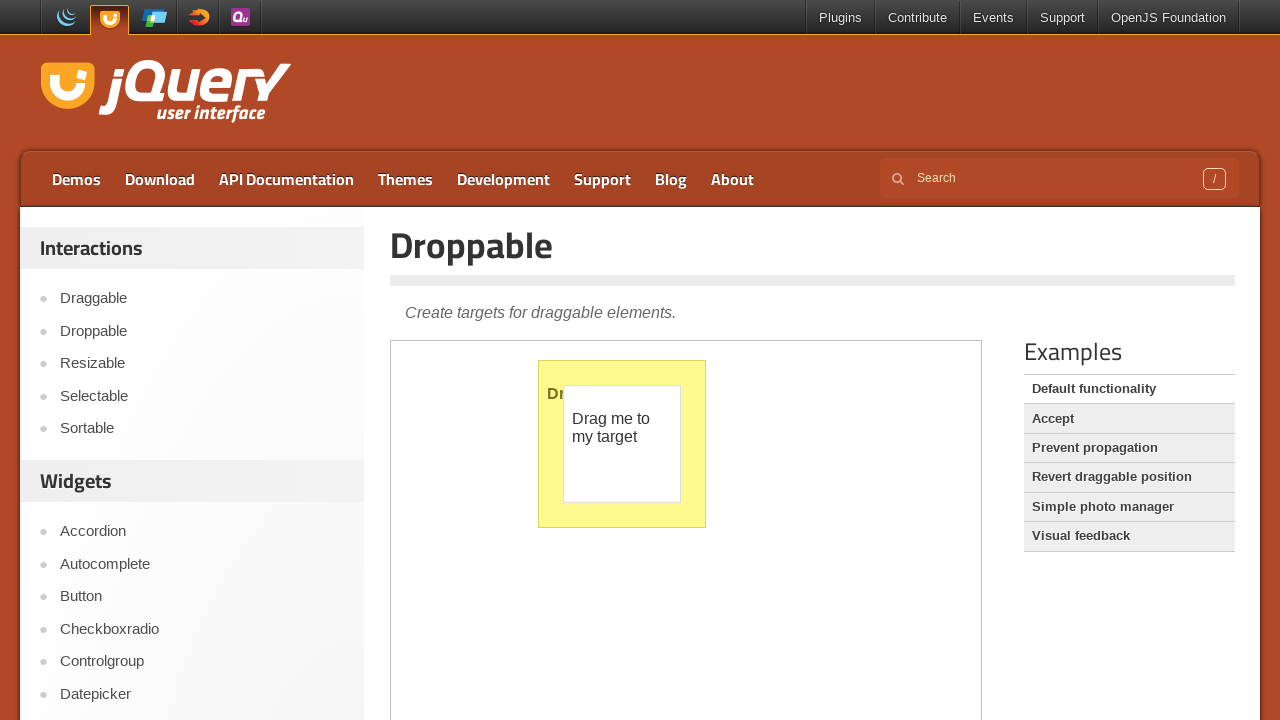